Tests window handles functionality by clicking a button to open a new window, switching to the child window, and filling out a registration form with first name, last name, and gender selection.

Starting URL: https://www.hyrtutorials.com/p/window-handles-practice.html

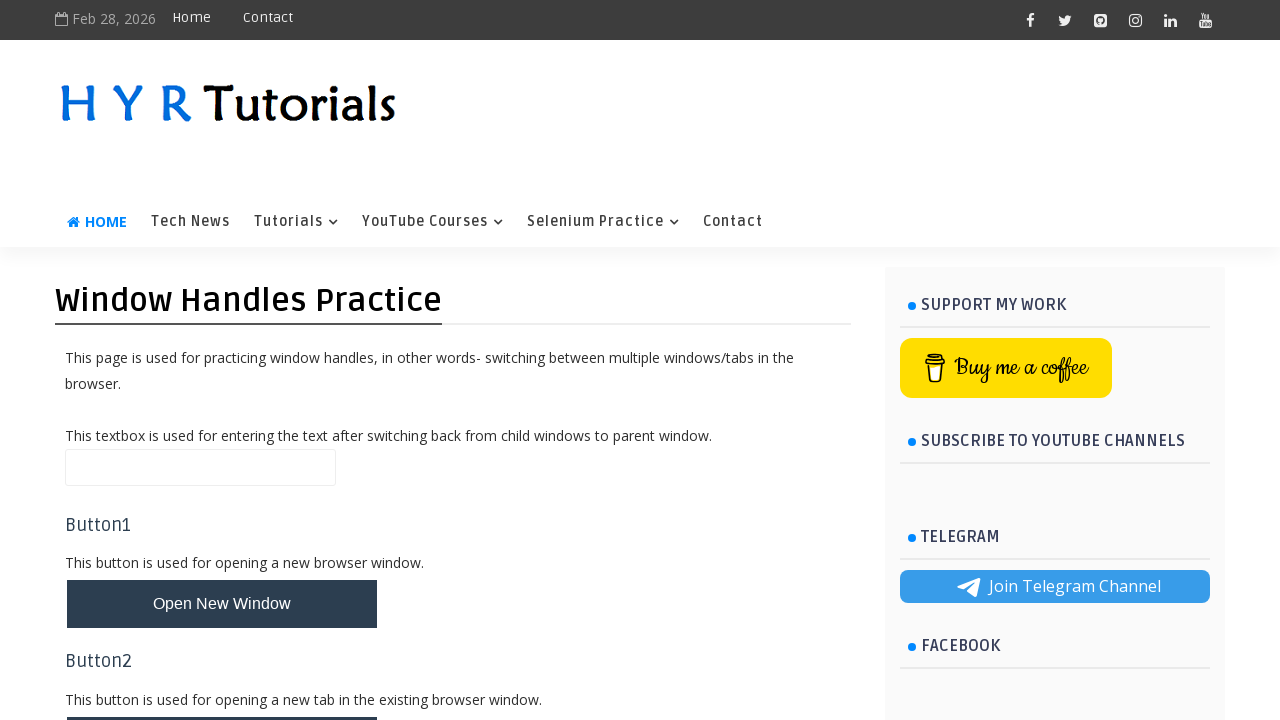

Retrieved parent window title
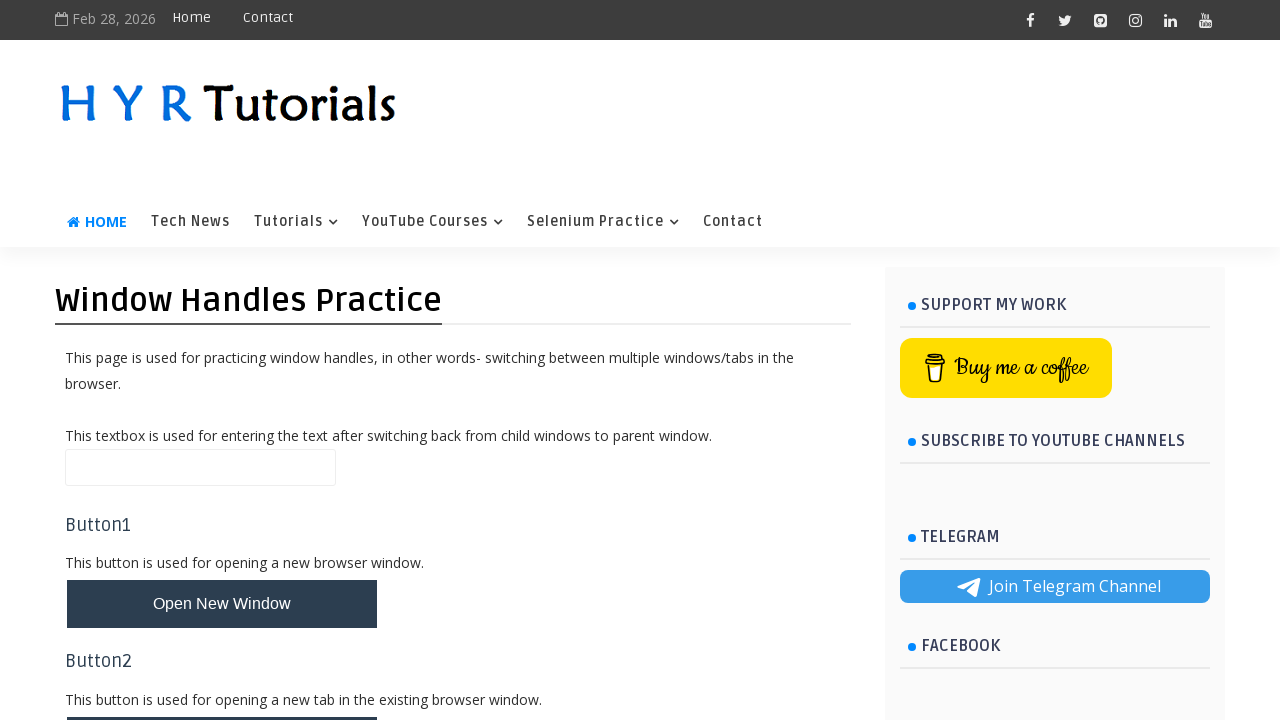

Clicked button to open new window at (222, 604) on #newWindowBtn
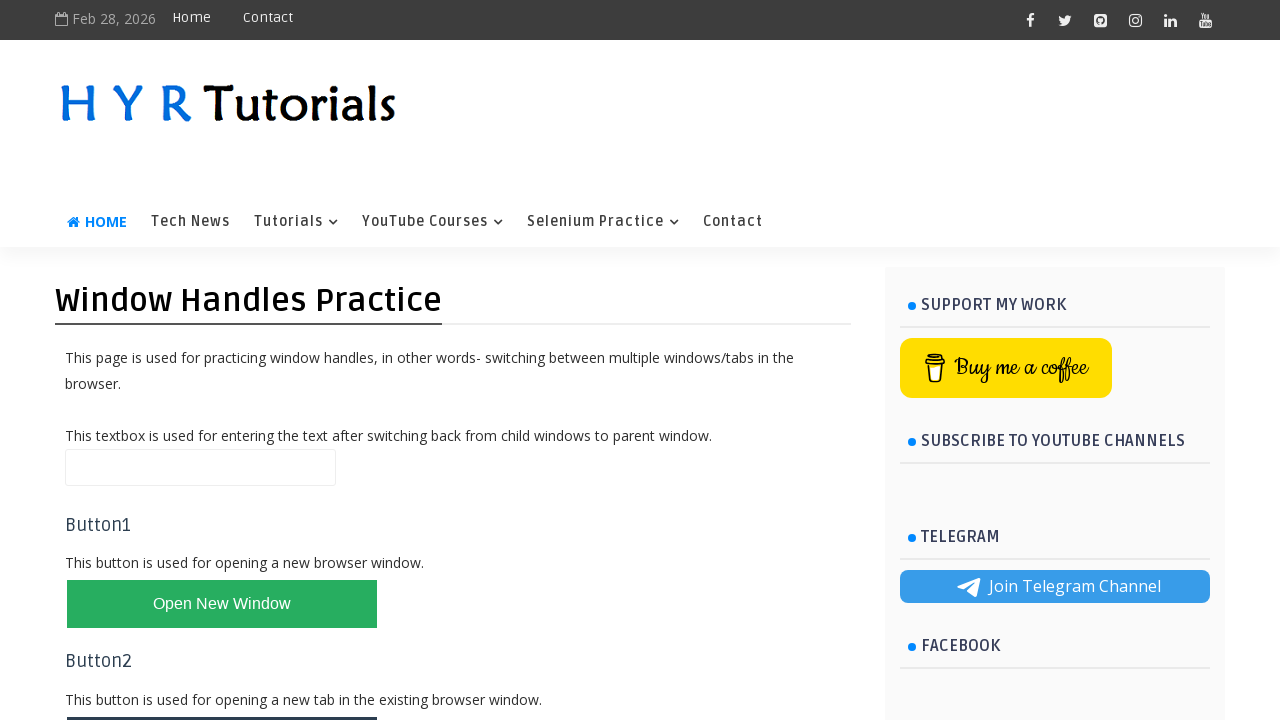

Switched to child window
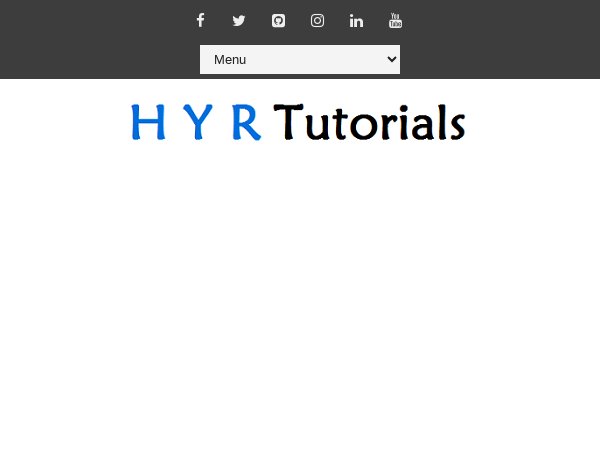

Child window loaded
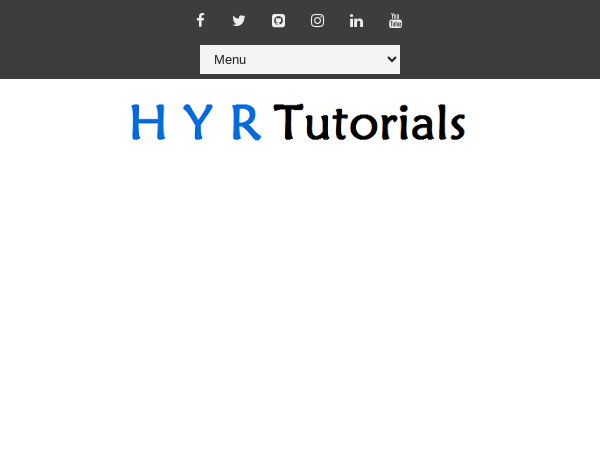

Filled first name field with 'Mayur' on #firstName
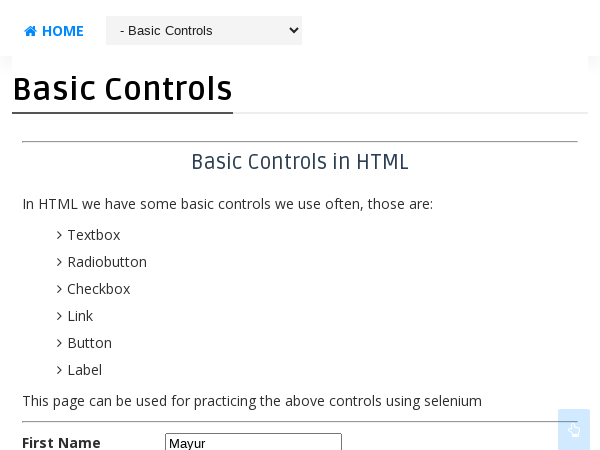

Filled last name field with 'Girhe' on #lastName
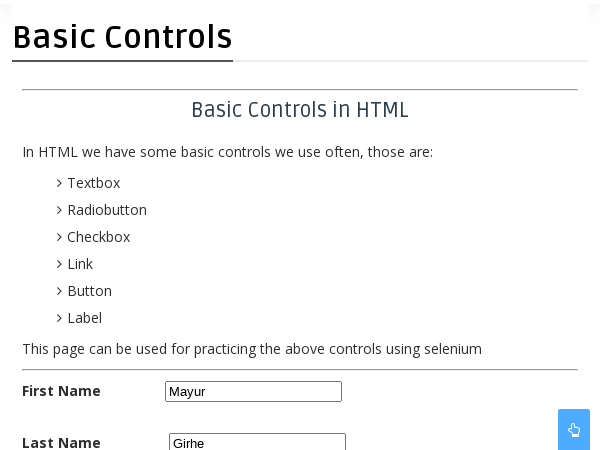

Selected male radio button at (174, 225) on #malerb
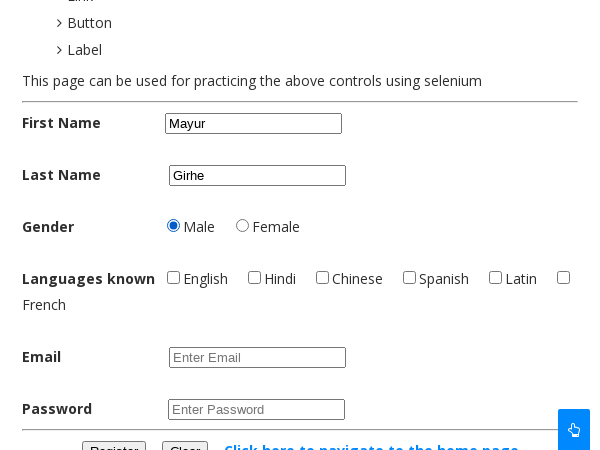

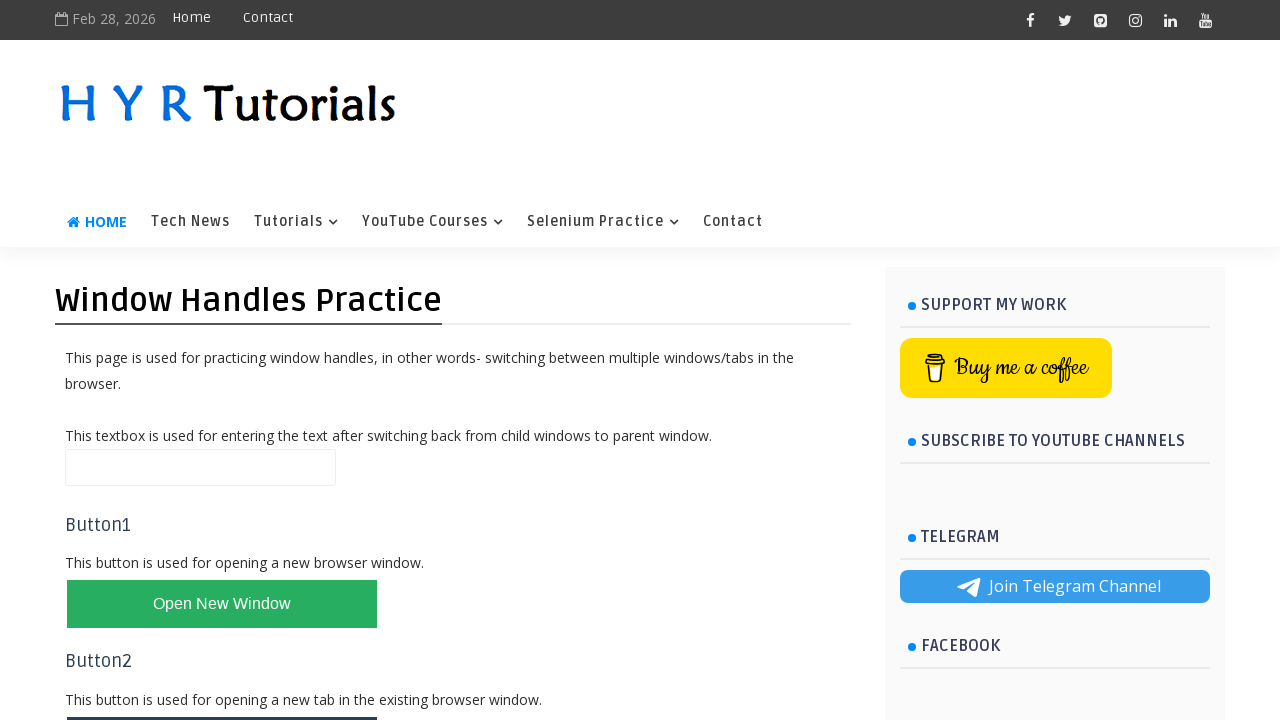